Tests opening a new browser tab, switching to it, and navigating to a different URL while verifying that two tabs exist.

Starting URL: https://the-internet.herokuapp.com/windows

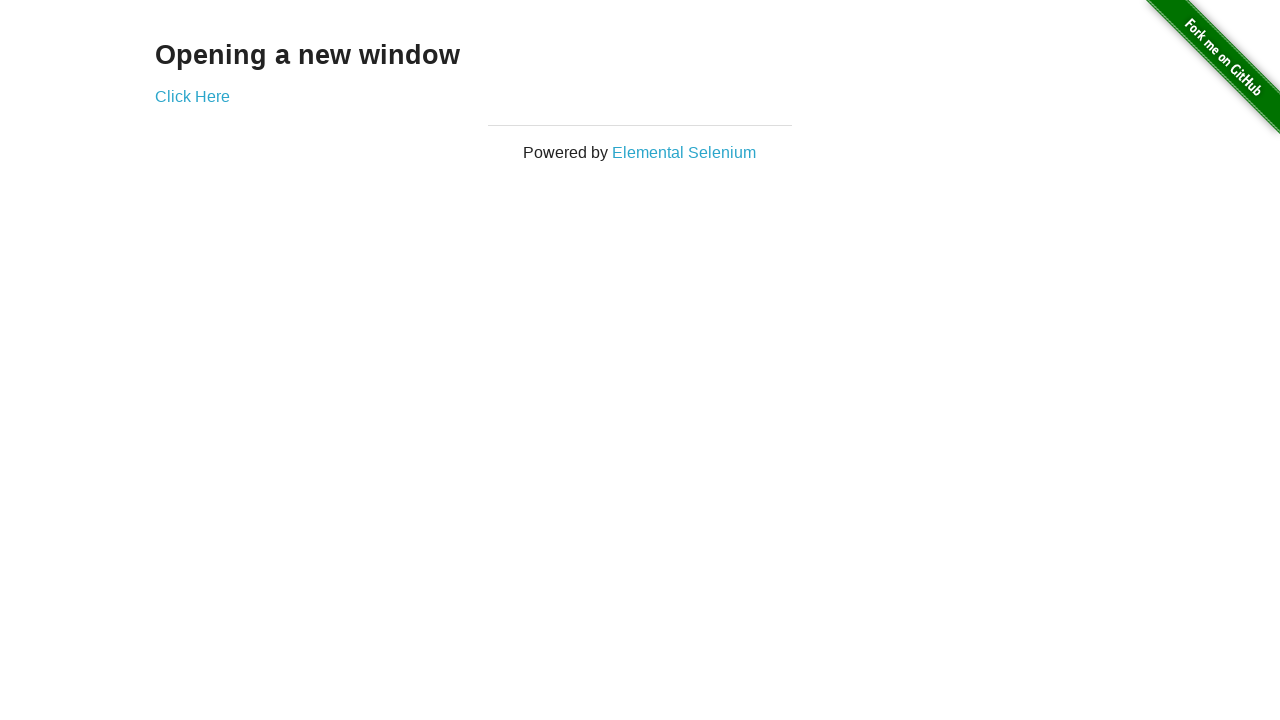

Opened a new browser tab
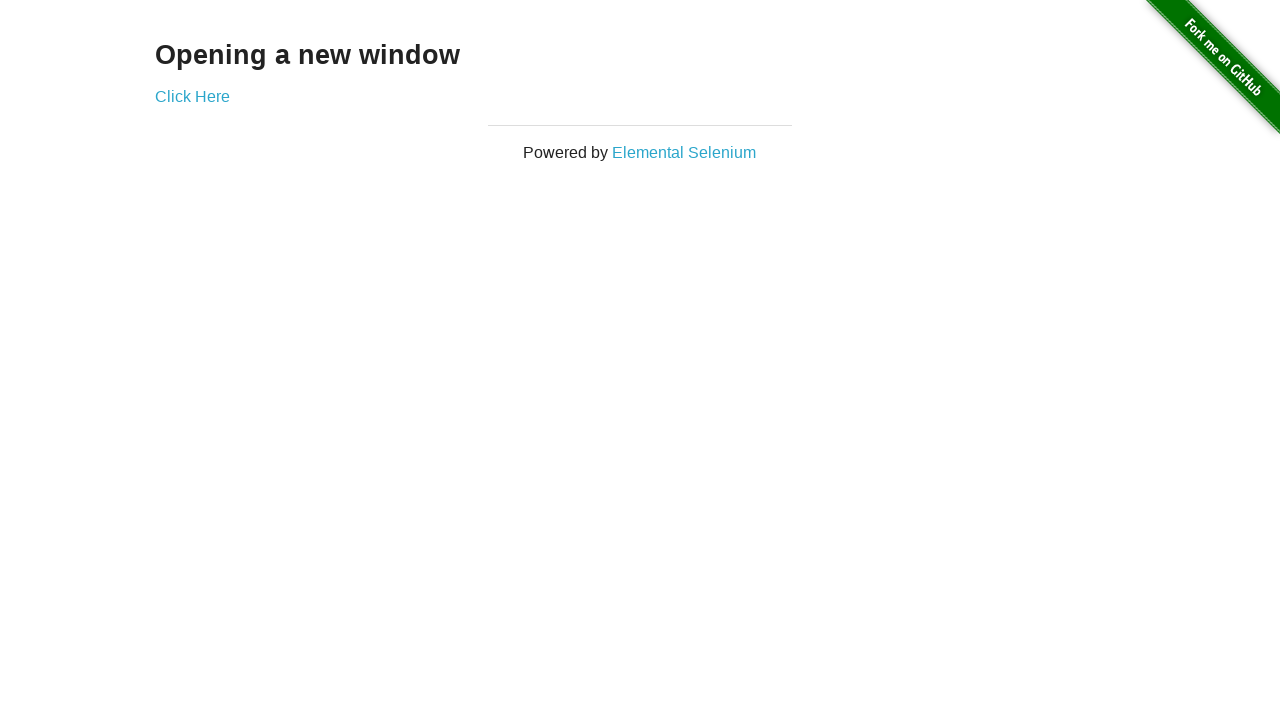

Navigated to typos page in the new tab
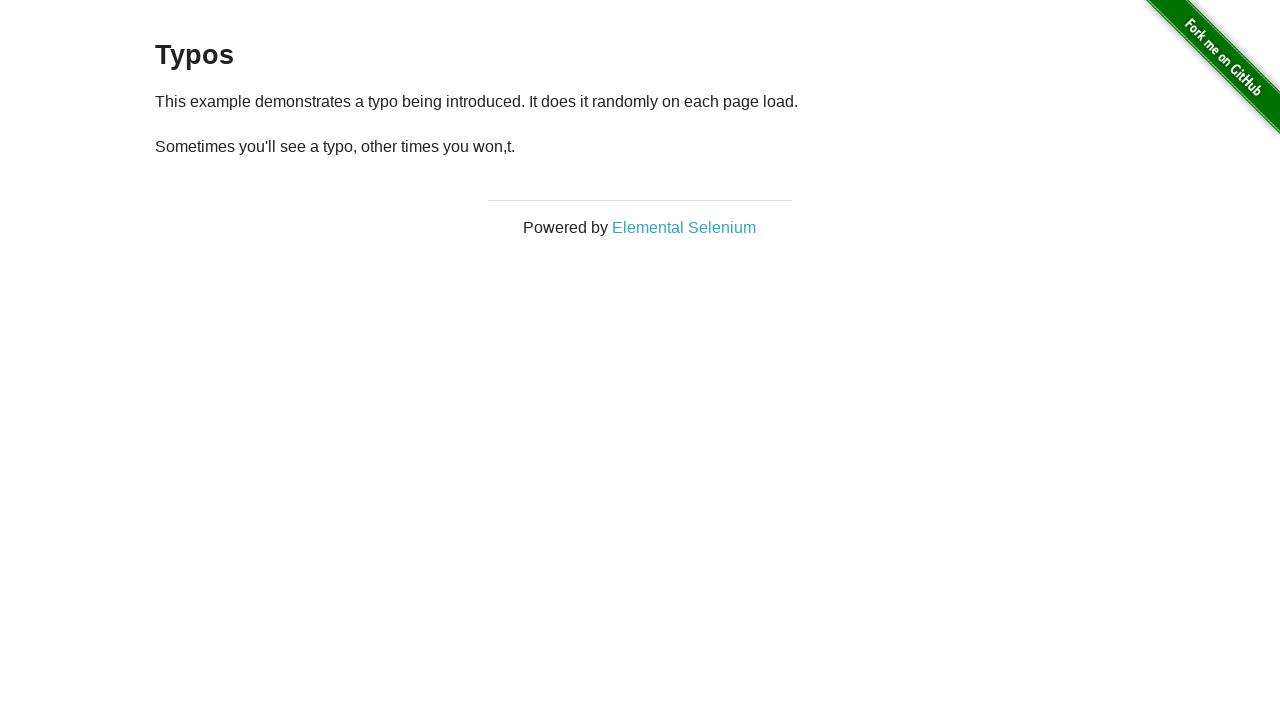

Verified that two tabs exist
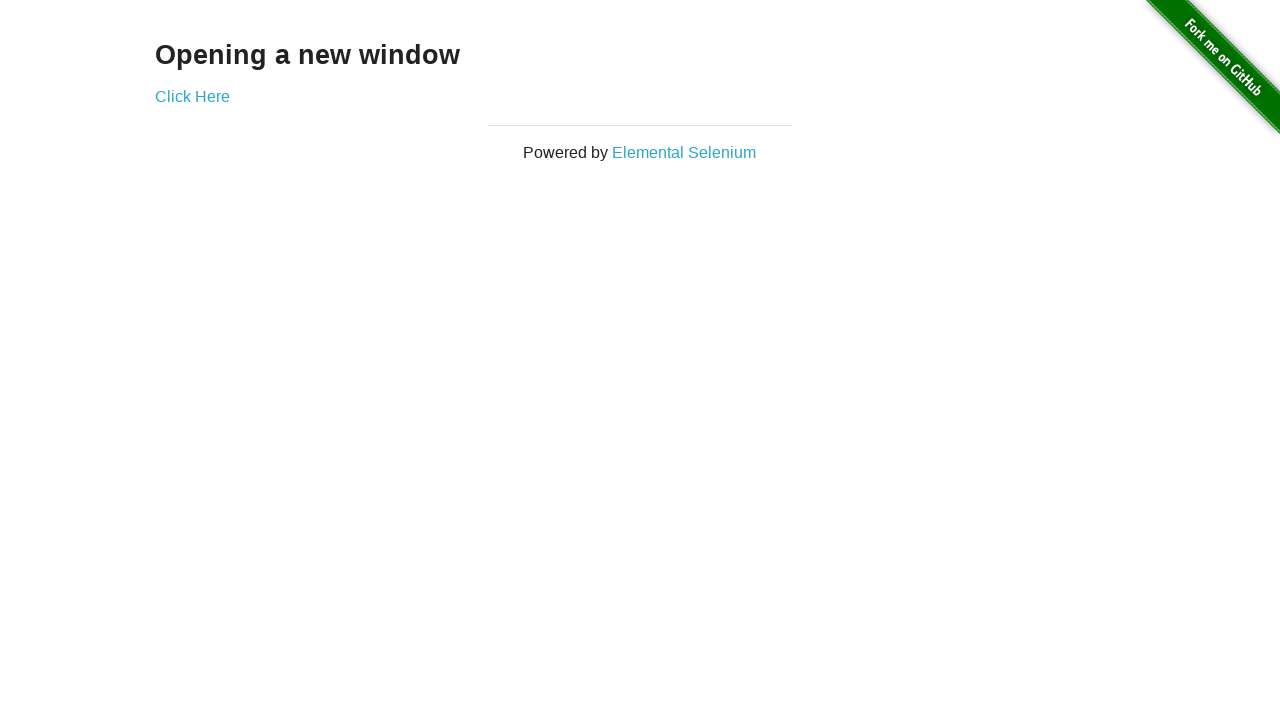

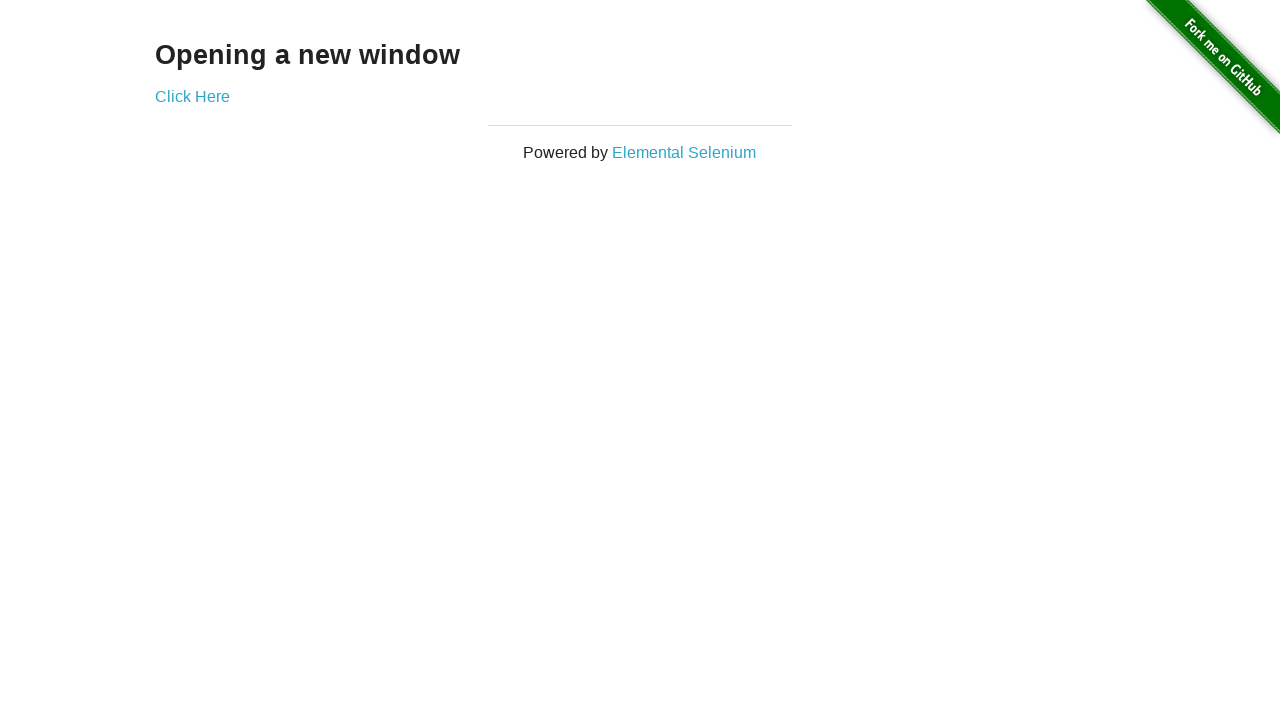